Tests basic navigation by clicking on the "About Us" link from the home page and verifying page navigation

Starting URL: https://training-support.net/

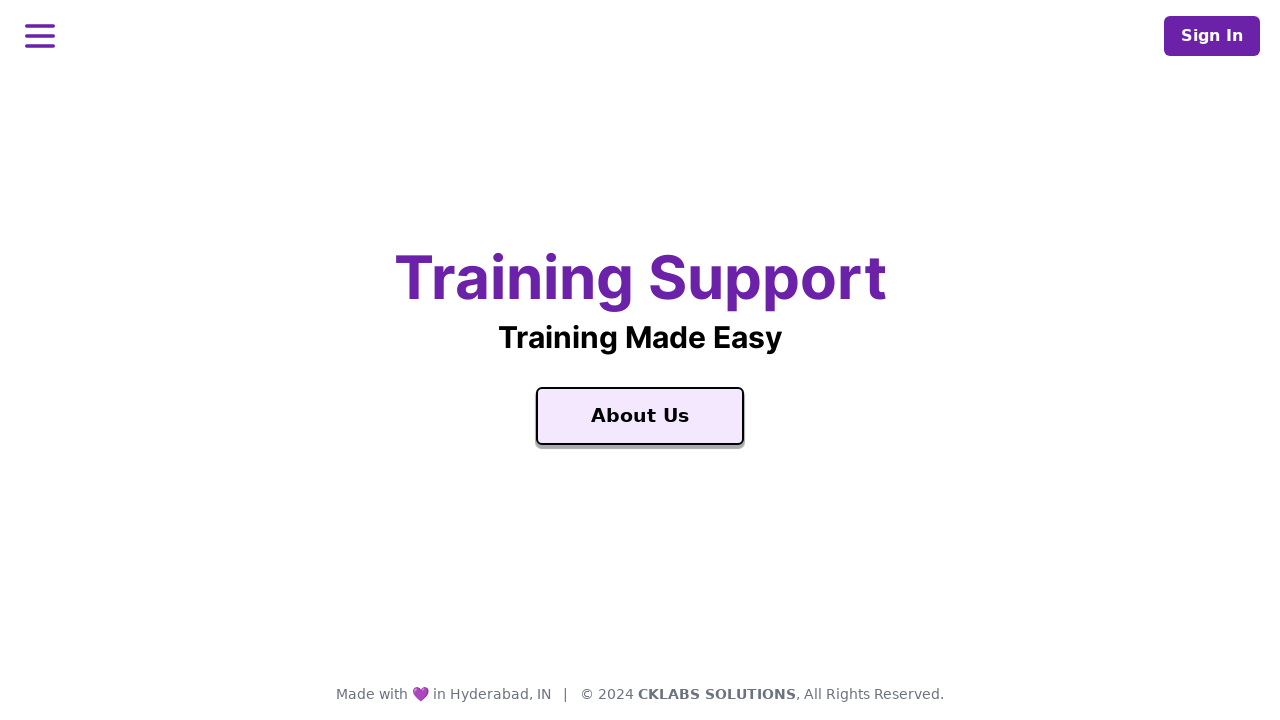

Clicked on the 'About Us' link at (640, 416) on xpath=//a[text()='About Us']
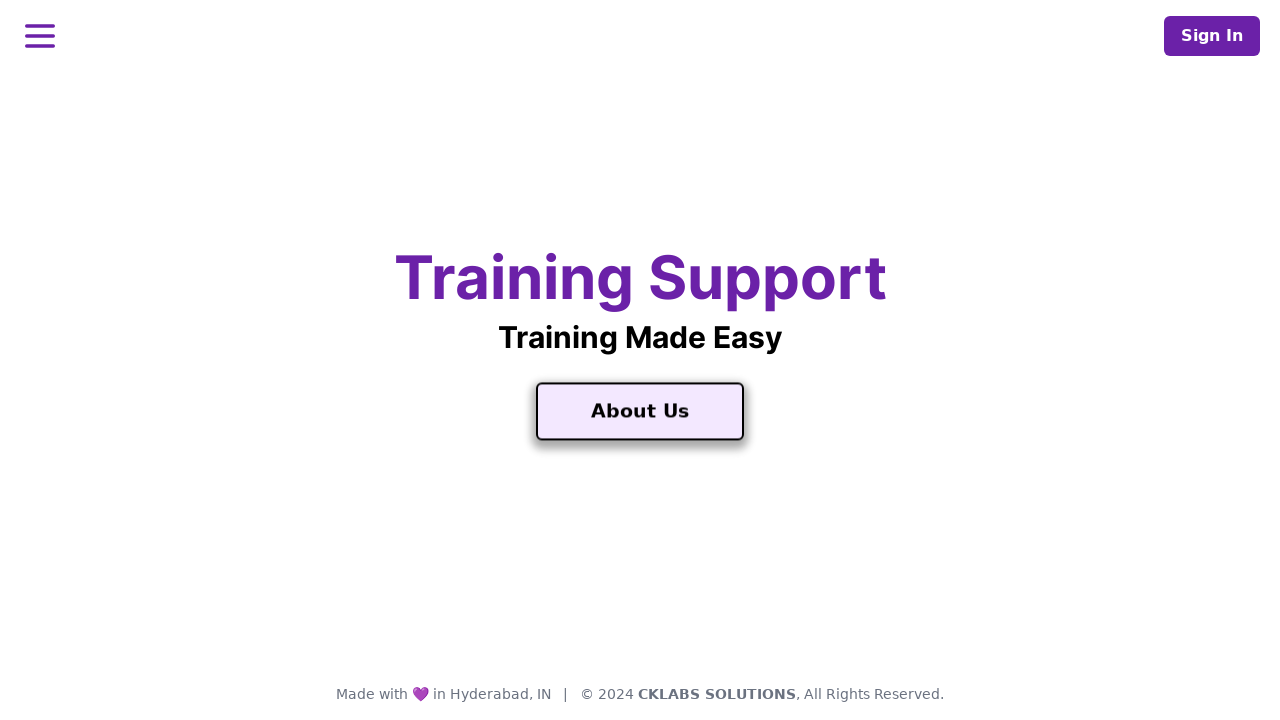

Page navigation completed and load state reached
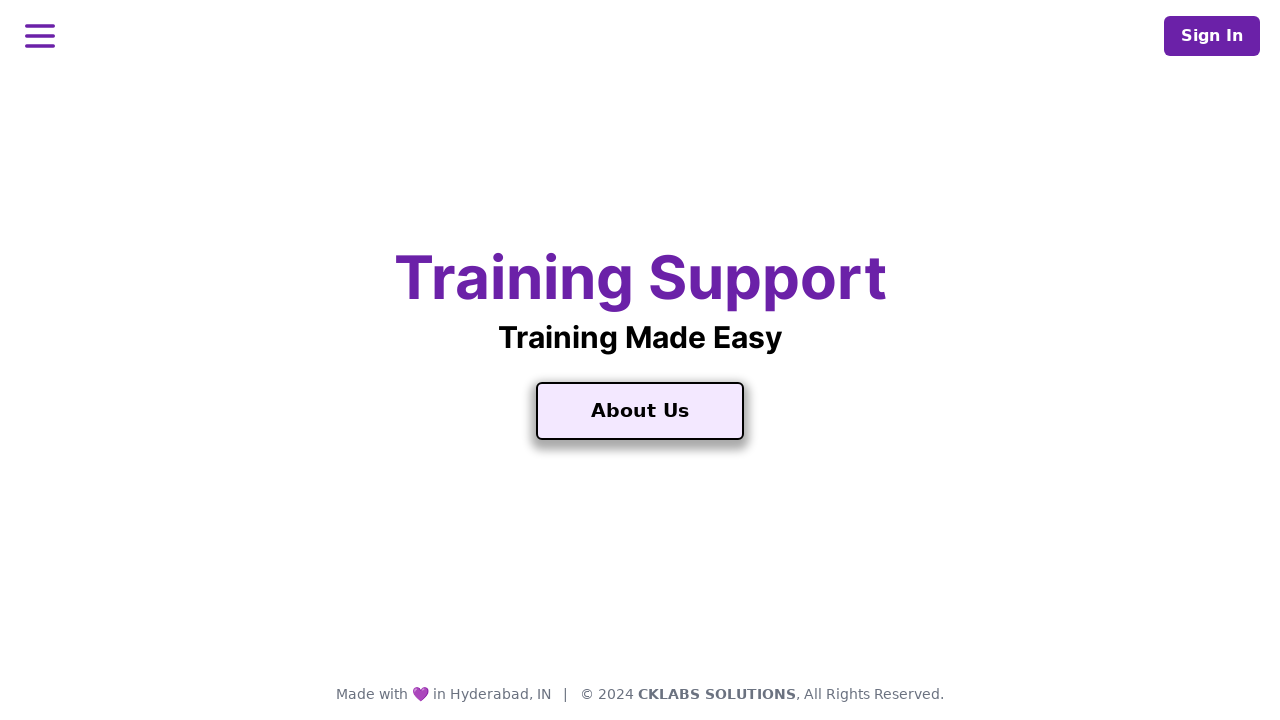

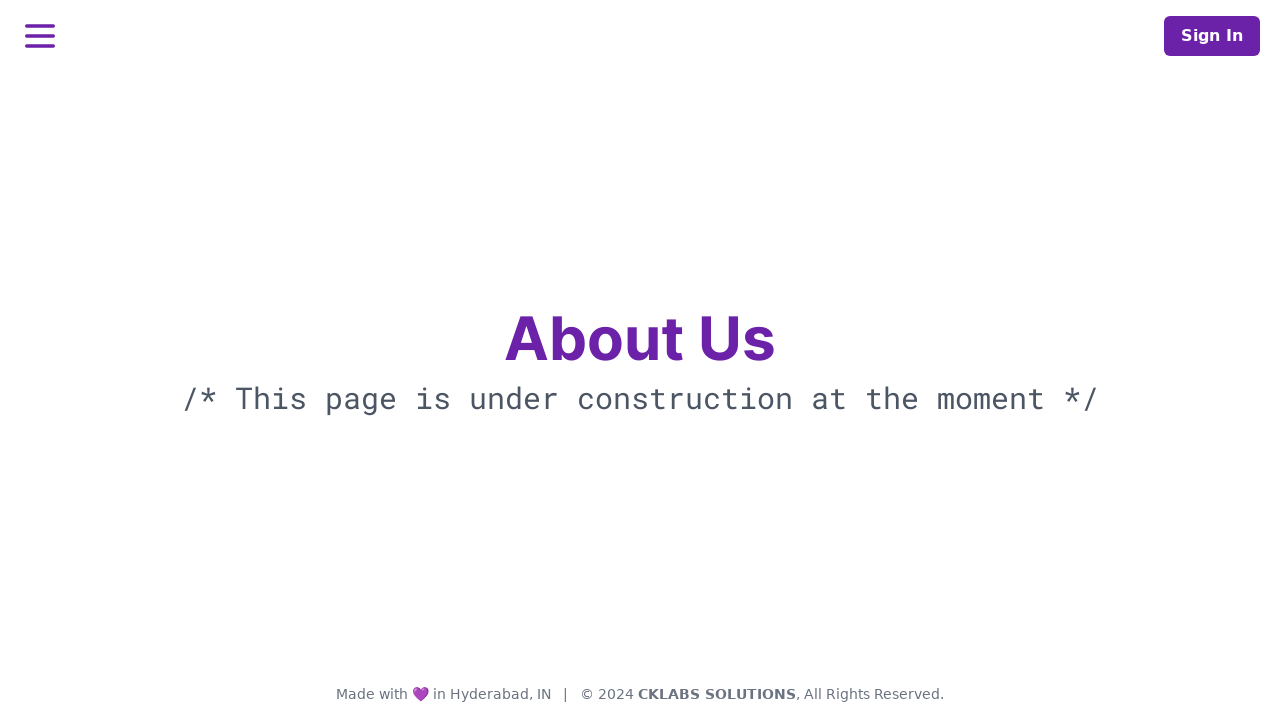